Tests that todo data persists after page reload

Starting URL: https://demo.playwright.dev/todomvc

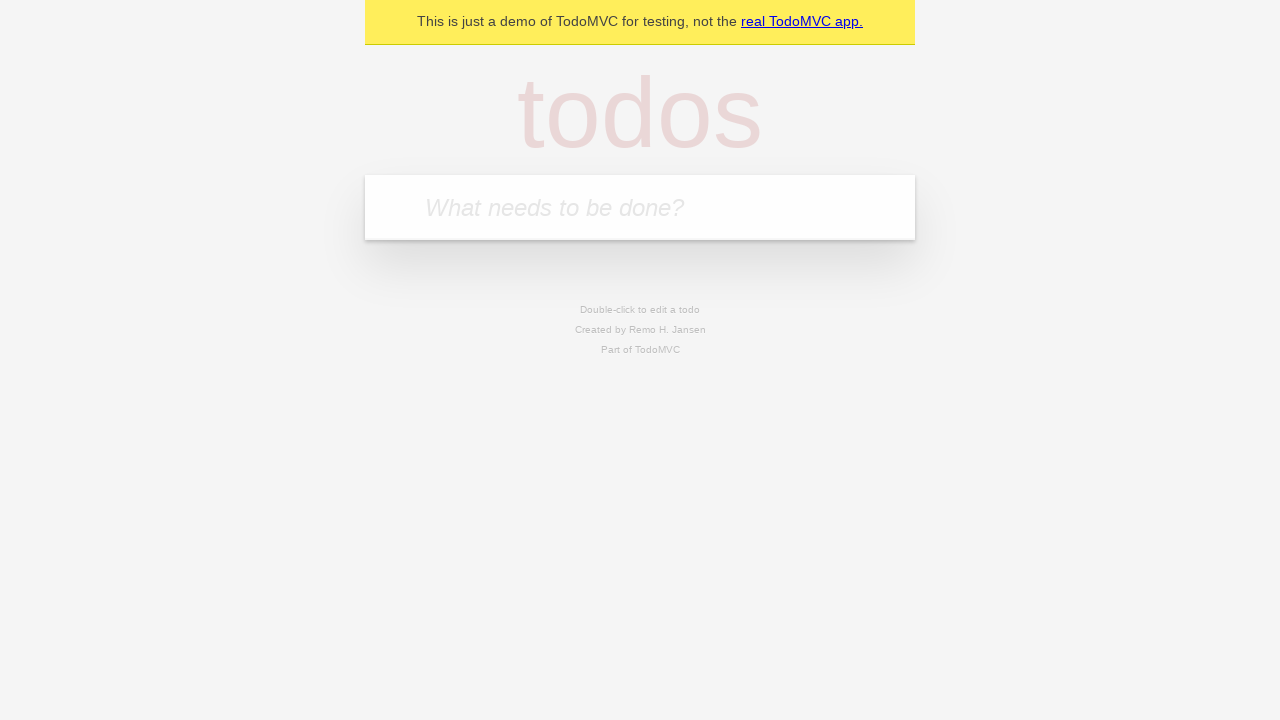

Filled new todo input with 'buy some cheese' on .new-todo
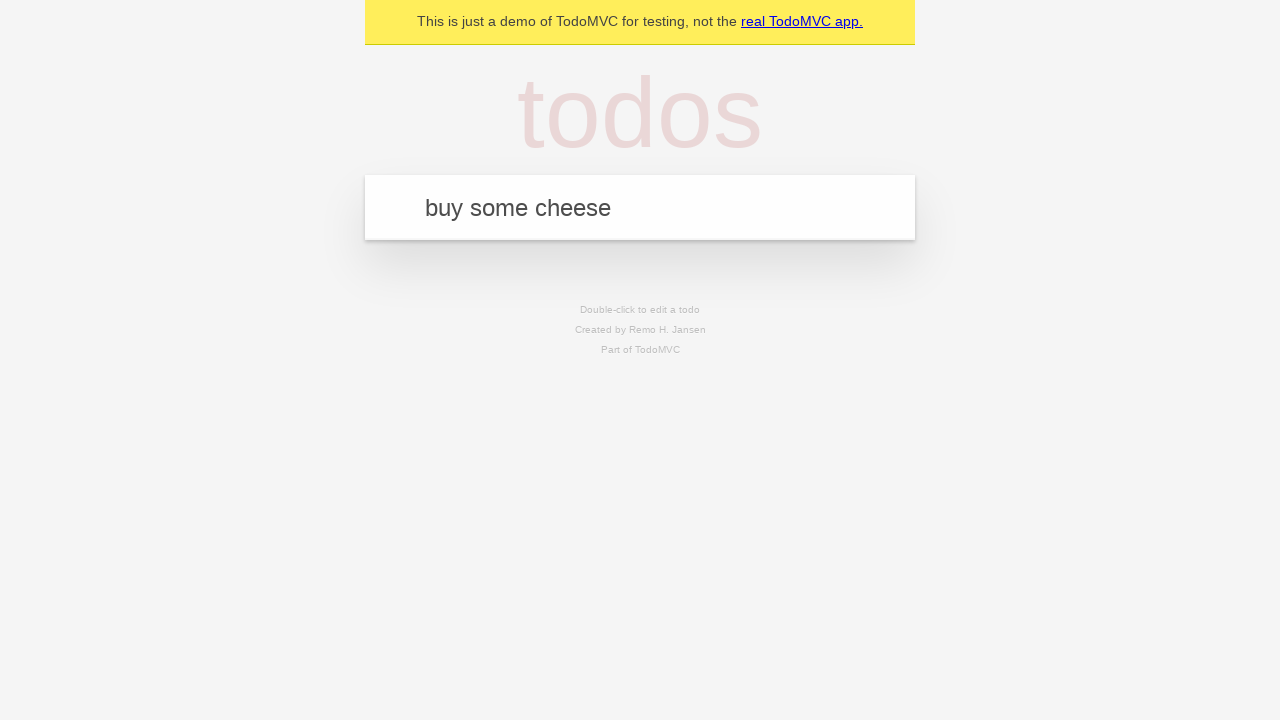

Pressed Enter to create first todo item on .new-todo
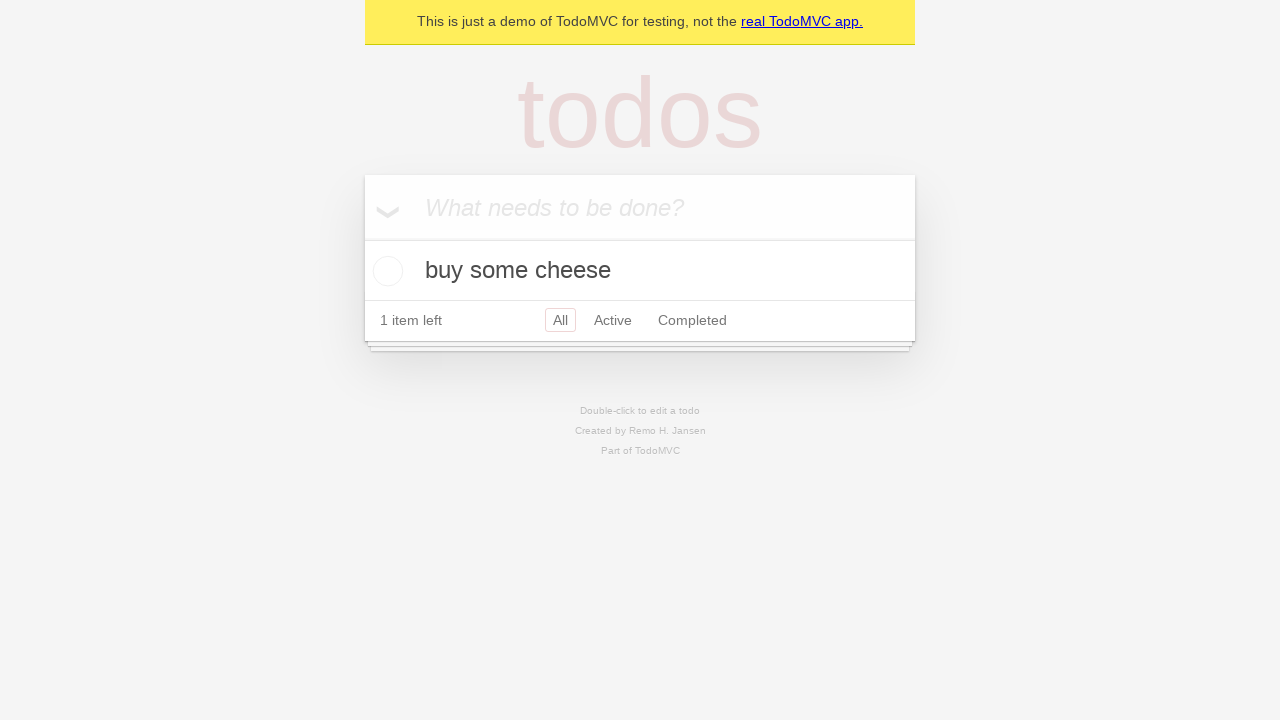

Filled new todo input with 'feed the cat' on .new-todo
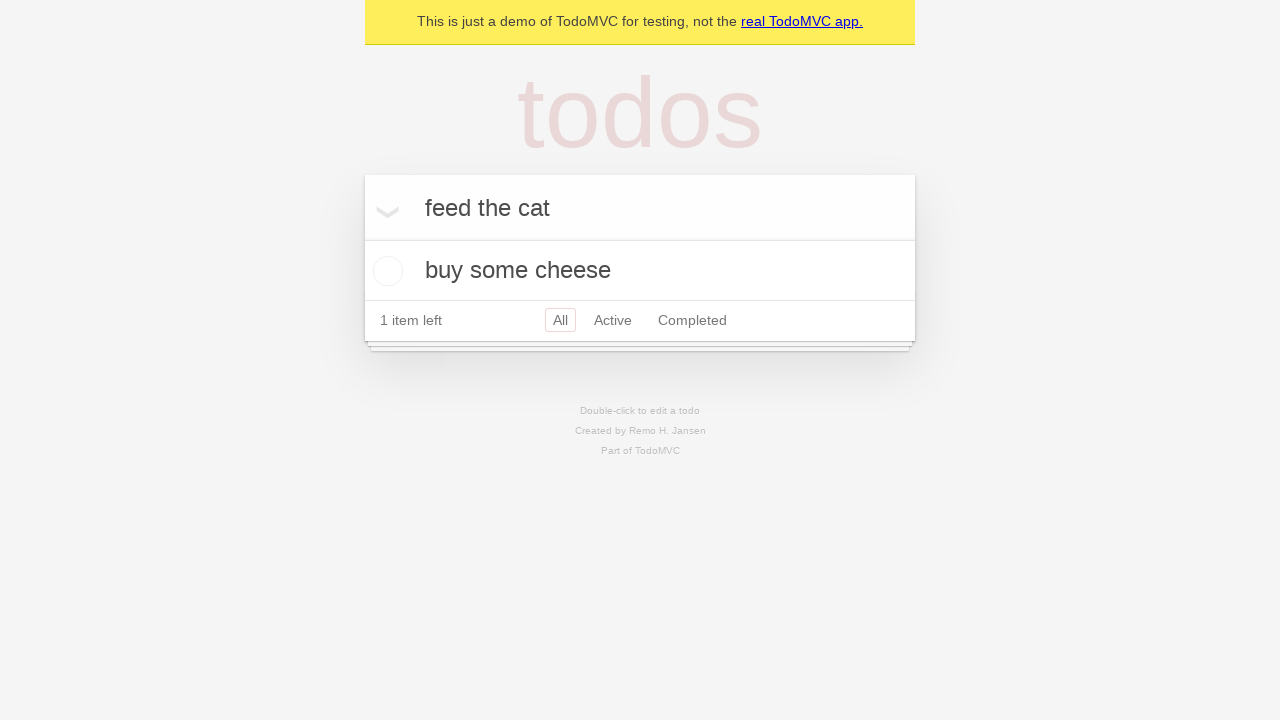

Pressed Enter to create second todo item on .new-todo
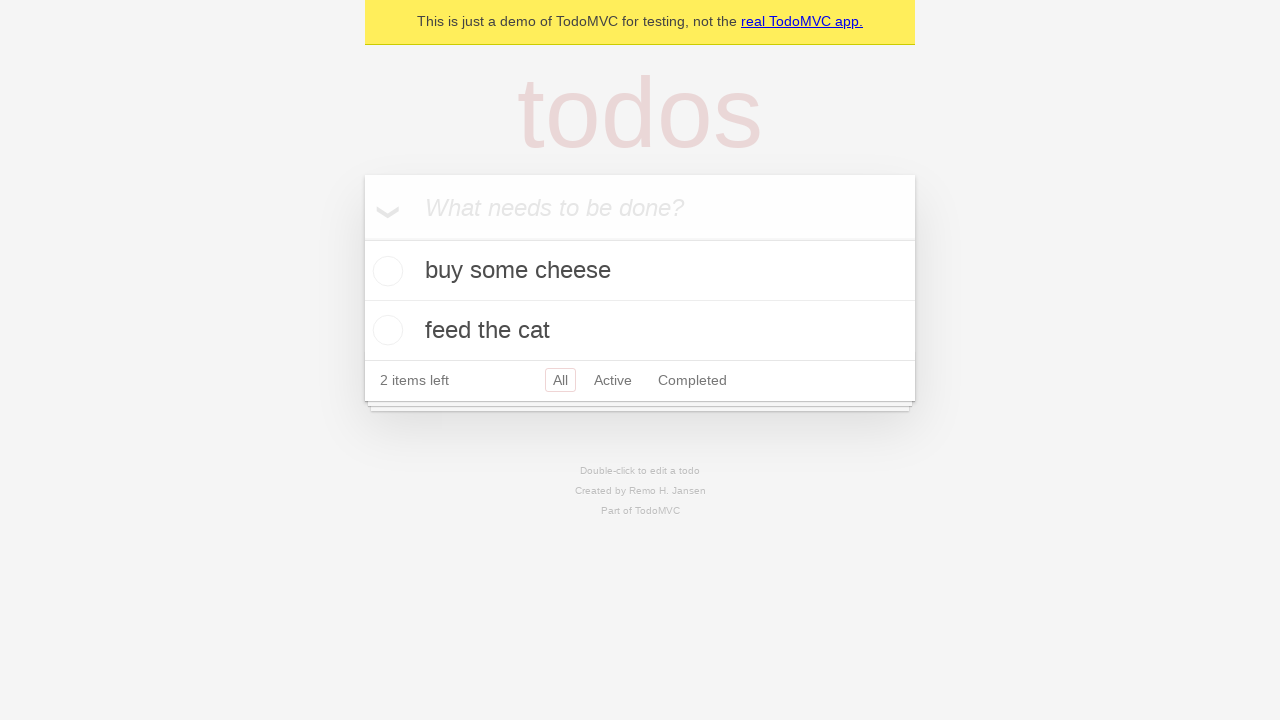

Waited for second todo item to appear in list
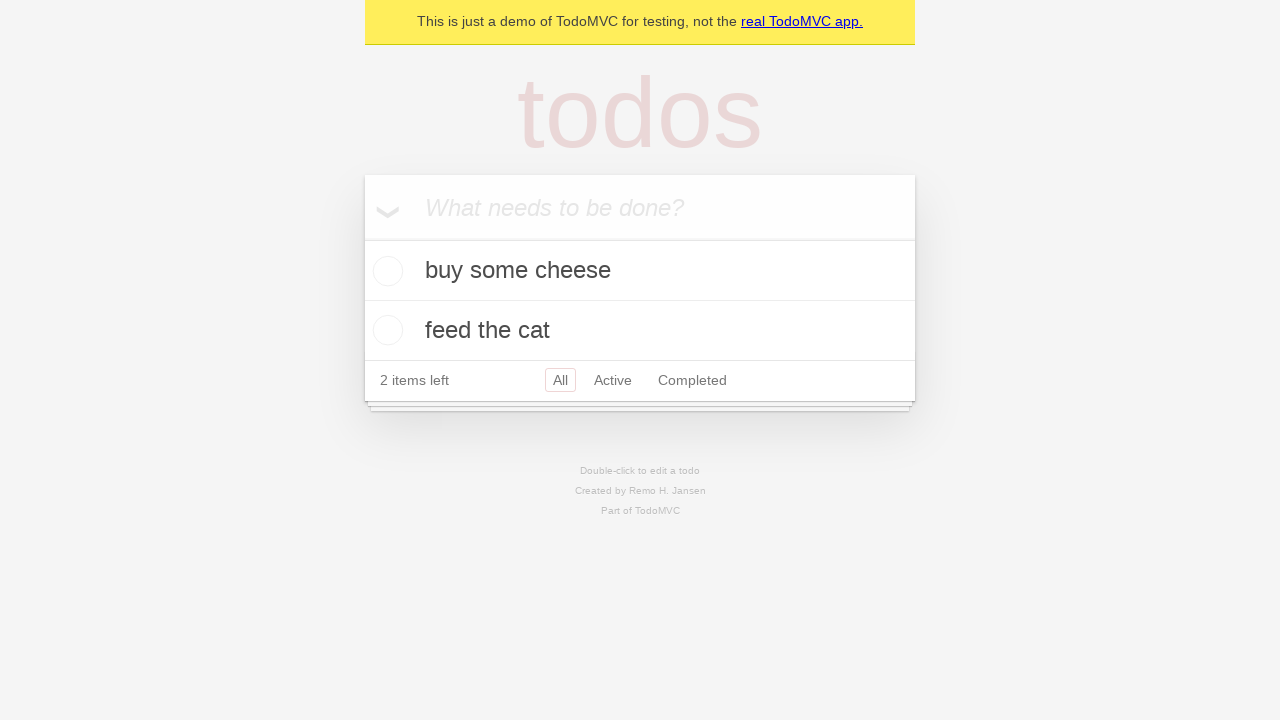

Checked the first todo item as complete at (385, 271) on .todo-list li >> nth=0 >> .toggle
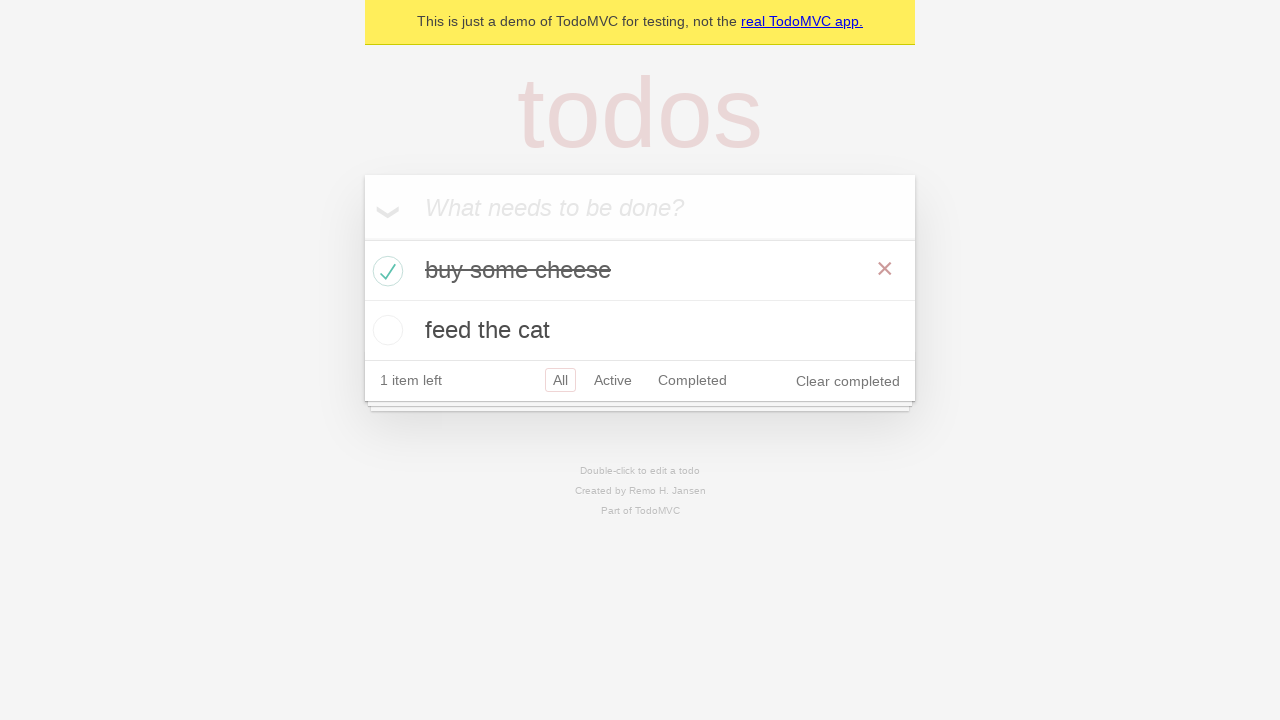

Reloaded the page to test data persistence
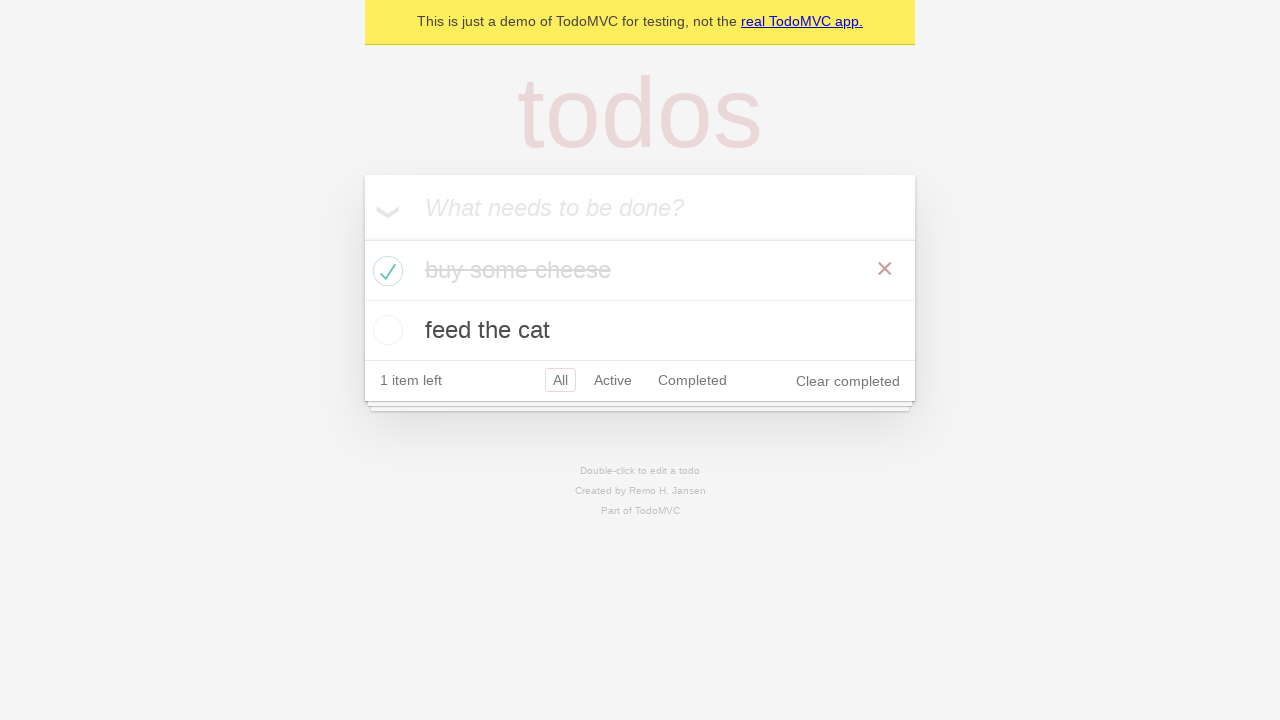

Waited for second todo item to appear after page reload
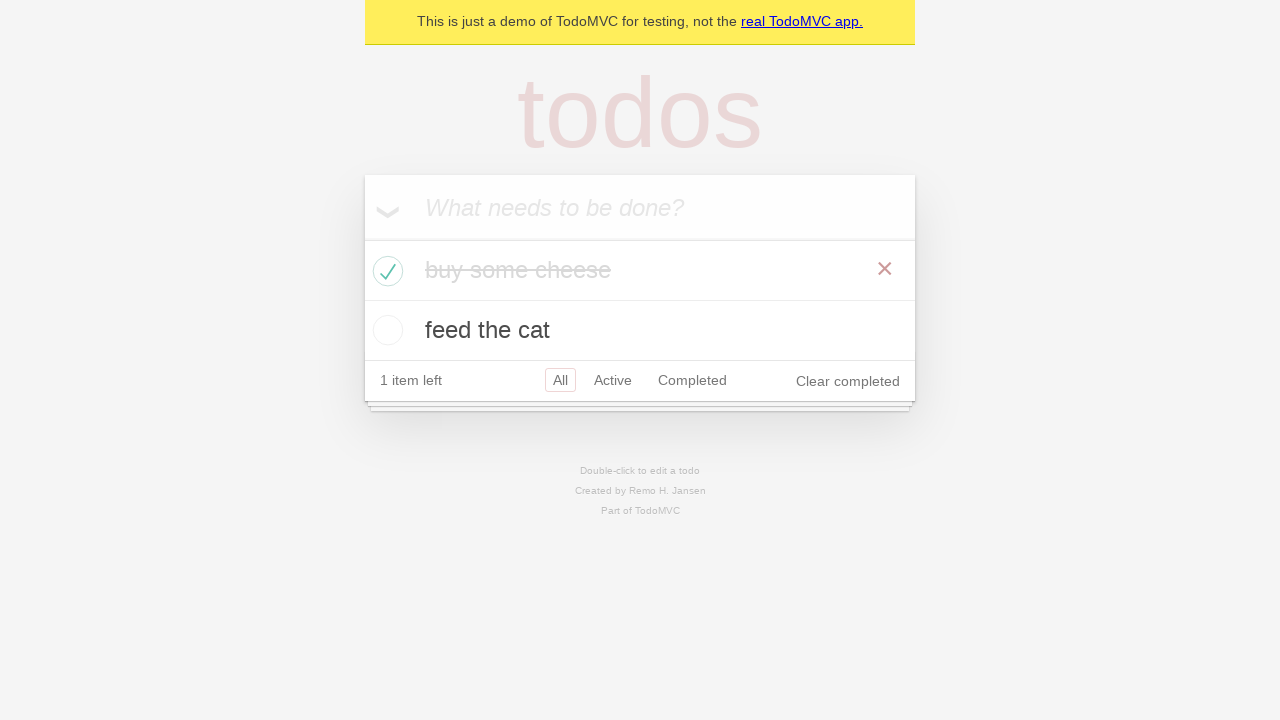

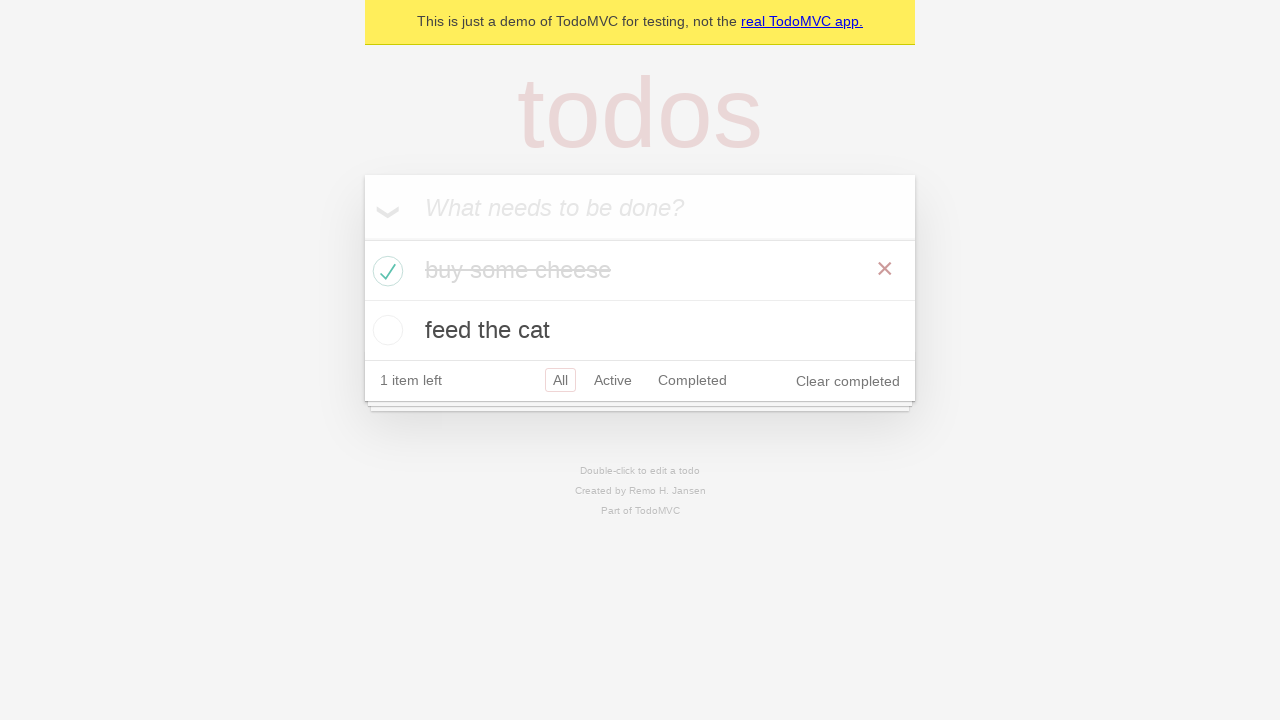